Tests the "Show More" functionality on a mobile products listing page by repeatedly clicking the show more button to load additional products, and handling any popups that appear during the process.

Starting URL: https://cellphones.com.vn/mobile.html

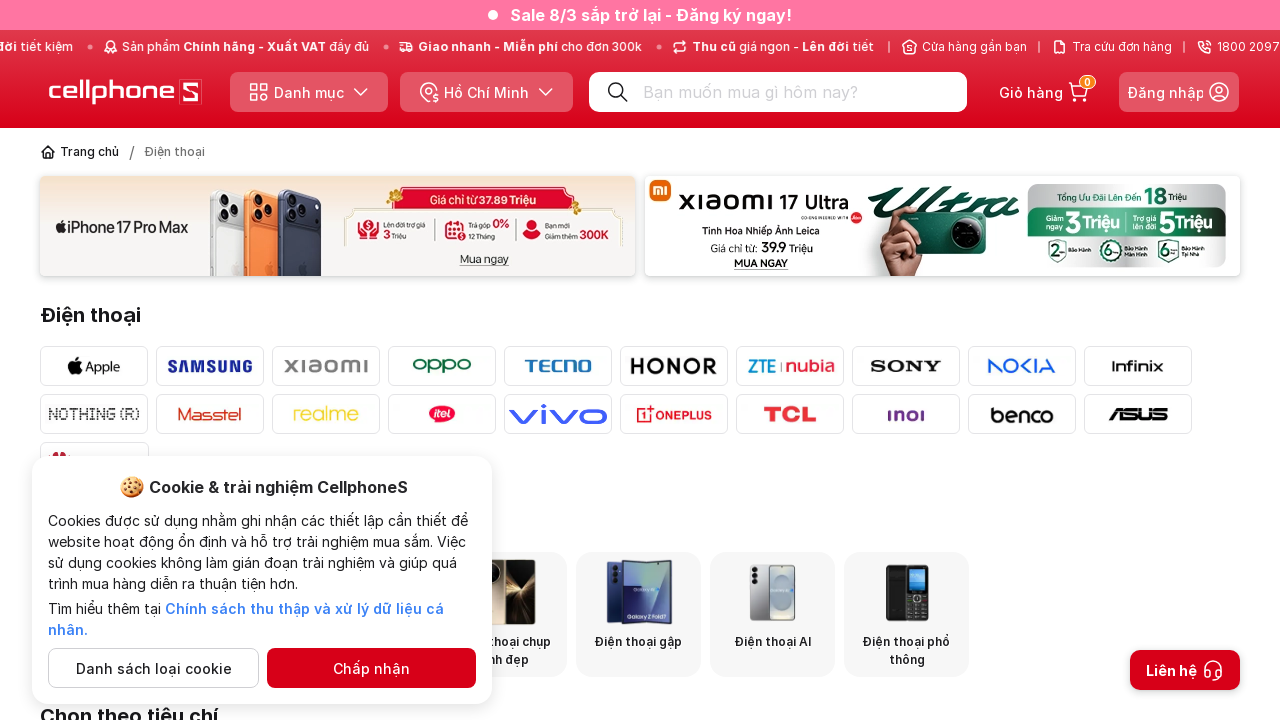

Show more button no longer available, all products loaded
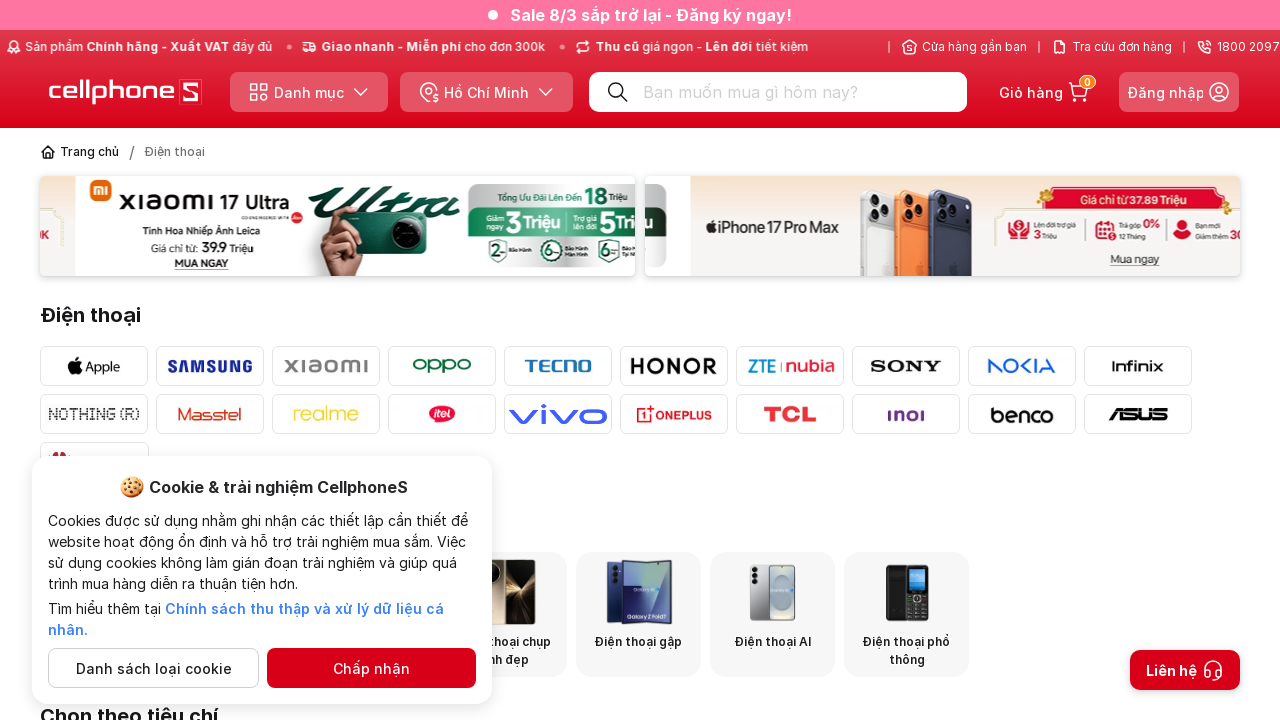

Verified product listings are displayed on page
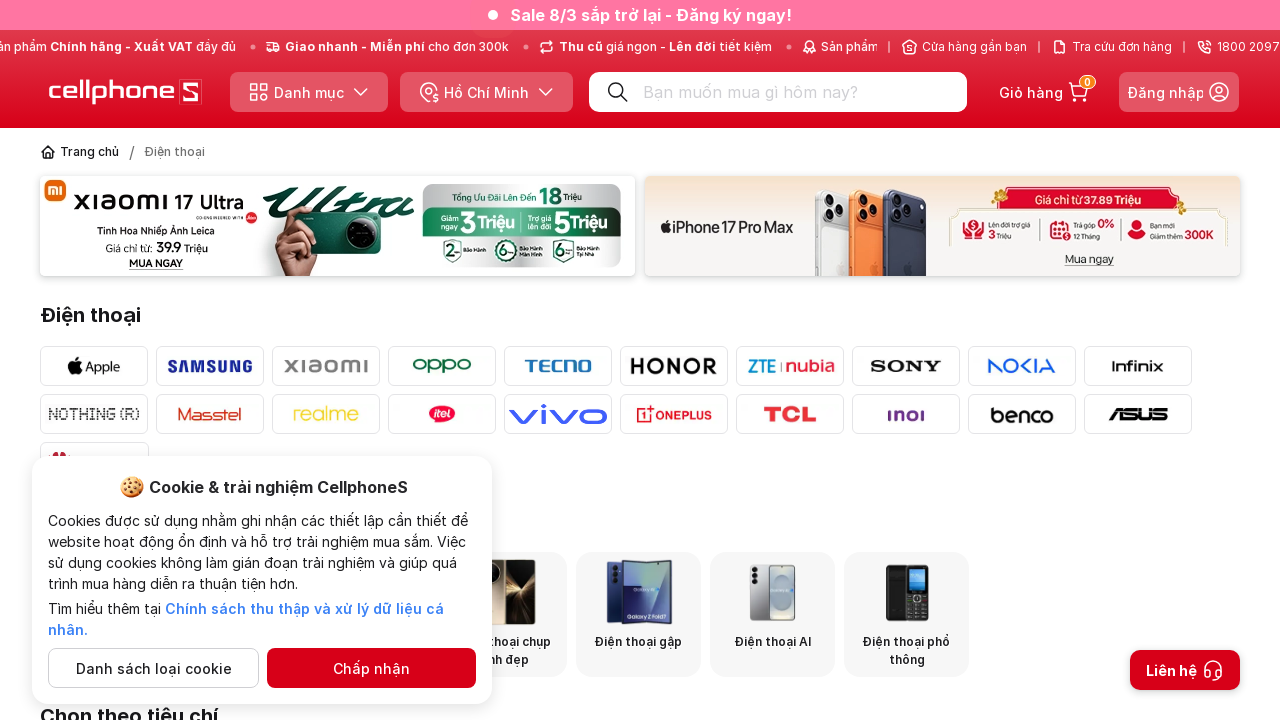

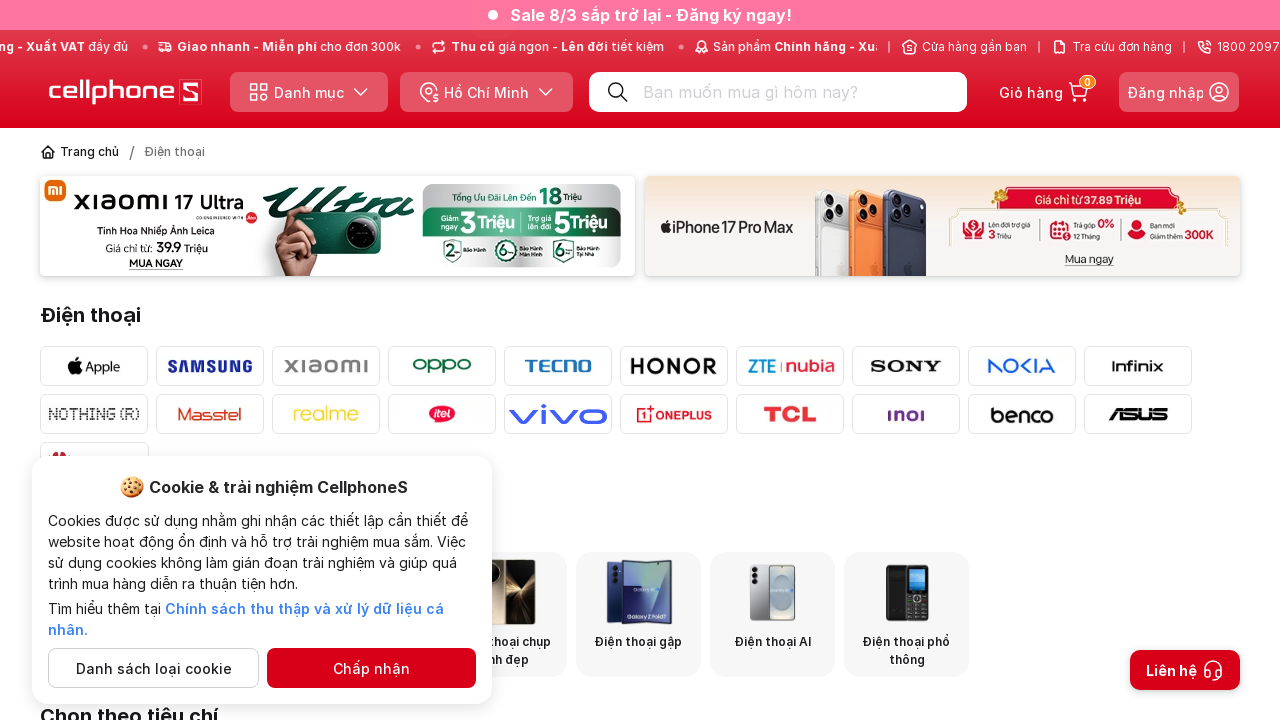